Tests page load functionality by navigating to the UI Testing Playground, clicking on the "Load Delay" link, and then clicking the primary button on the loaded page.

Starting URL: http://uitestingplayground.com/

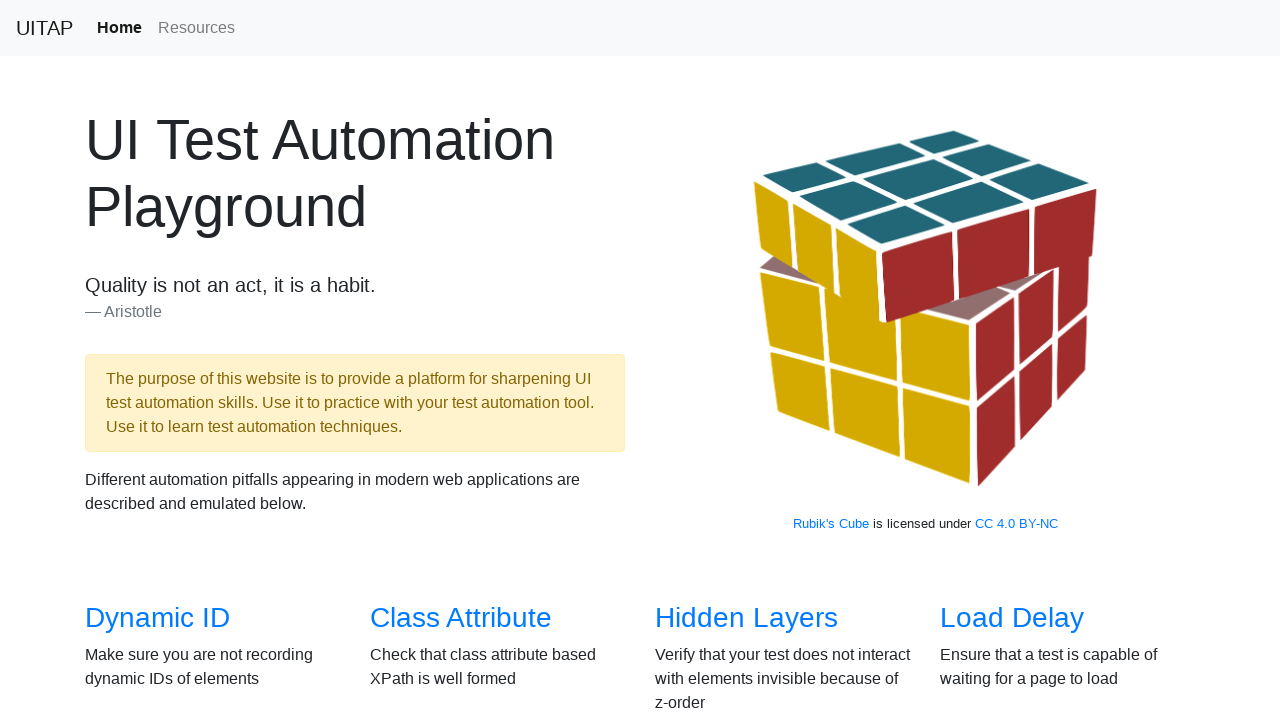

Navigated to UI Testing Playground home page
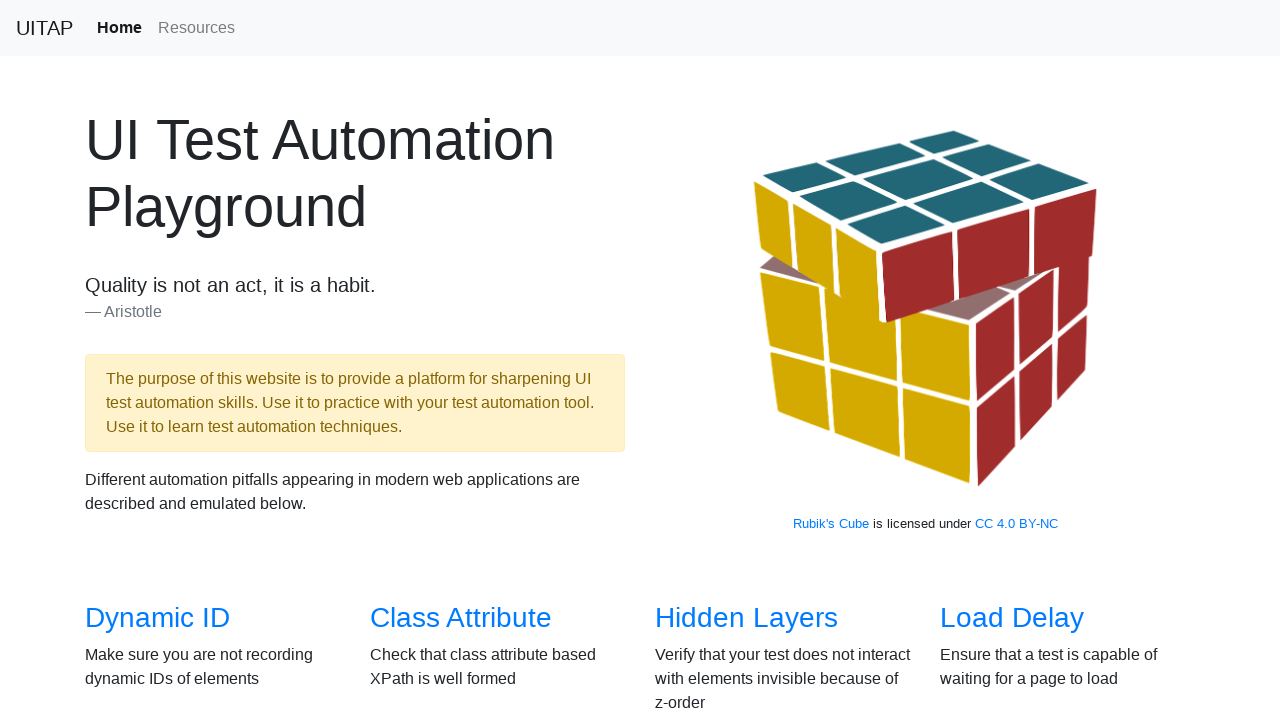

Clicked on the 'Load Delay' link at (1012, 618) on text=Load Delay
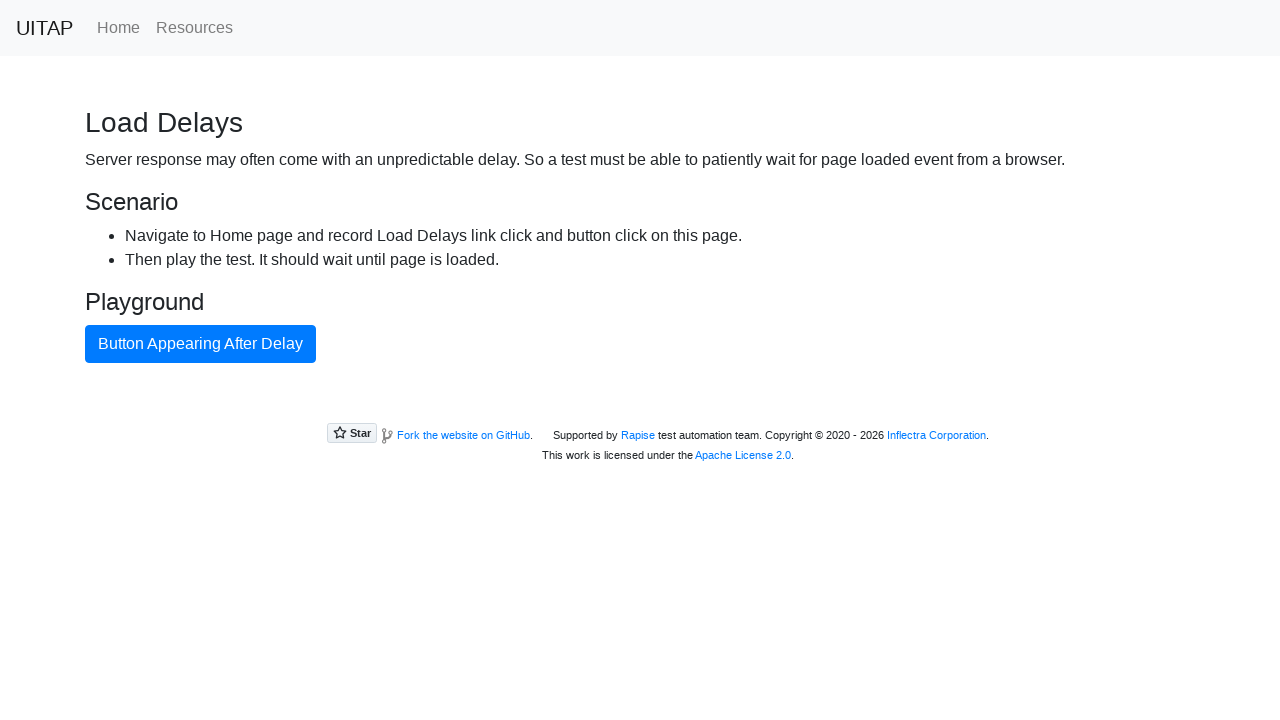

Clicked the primary button on the loaded page at (200, 344) on button.btn.btn-primary
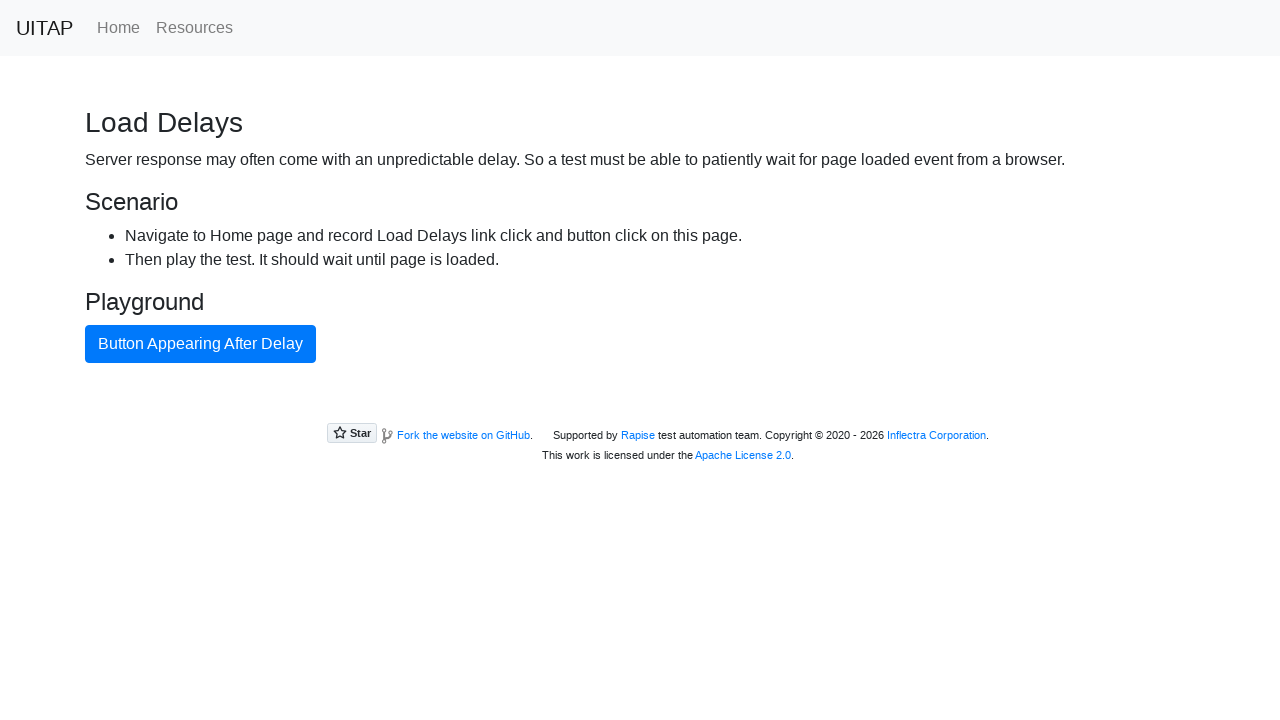

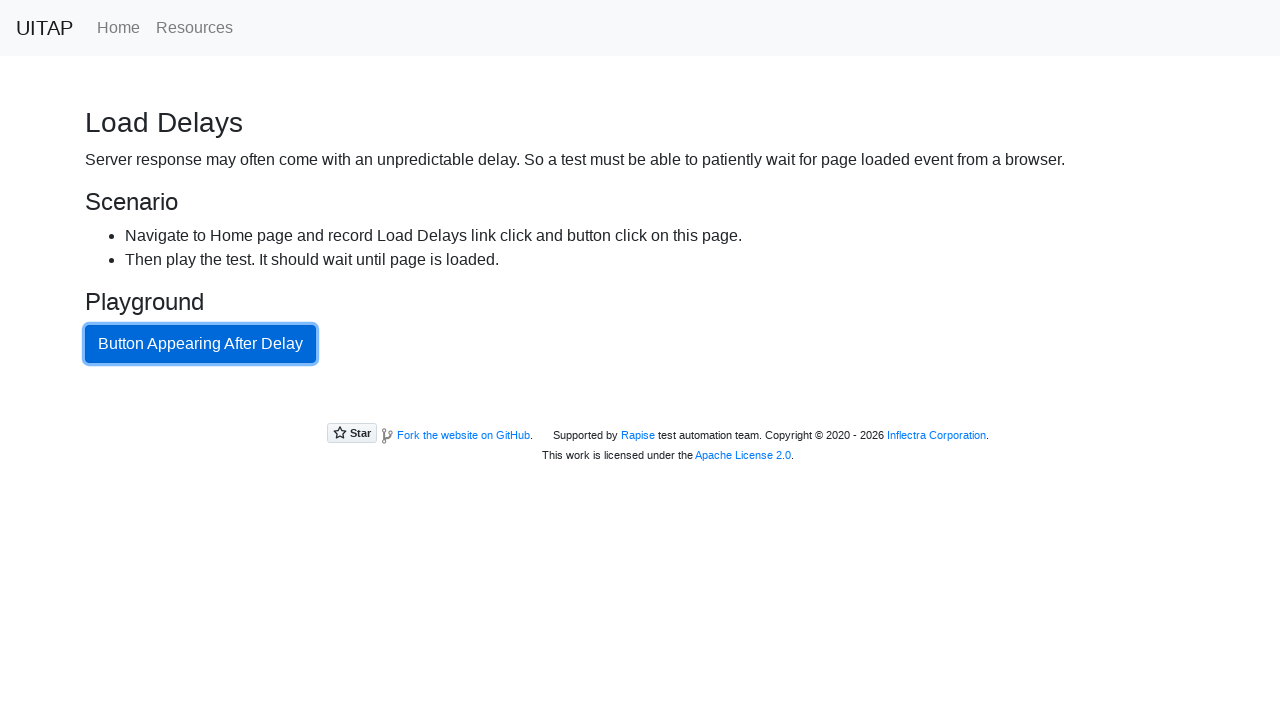